Tests radio button interactions by clicking three different radio buttons using various selector strategies (id, CSS selector, and XPath)

Starting URL: https://formy-project.herokuapp.com/radiobutton

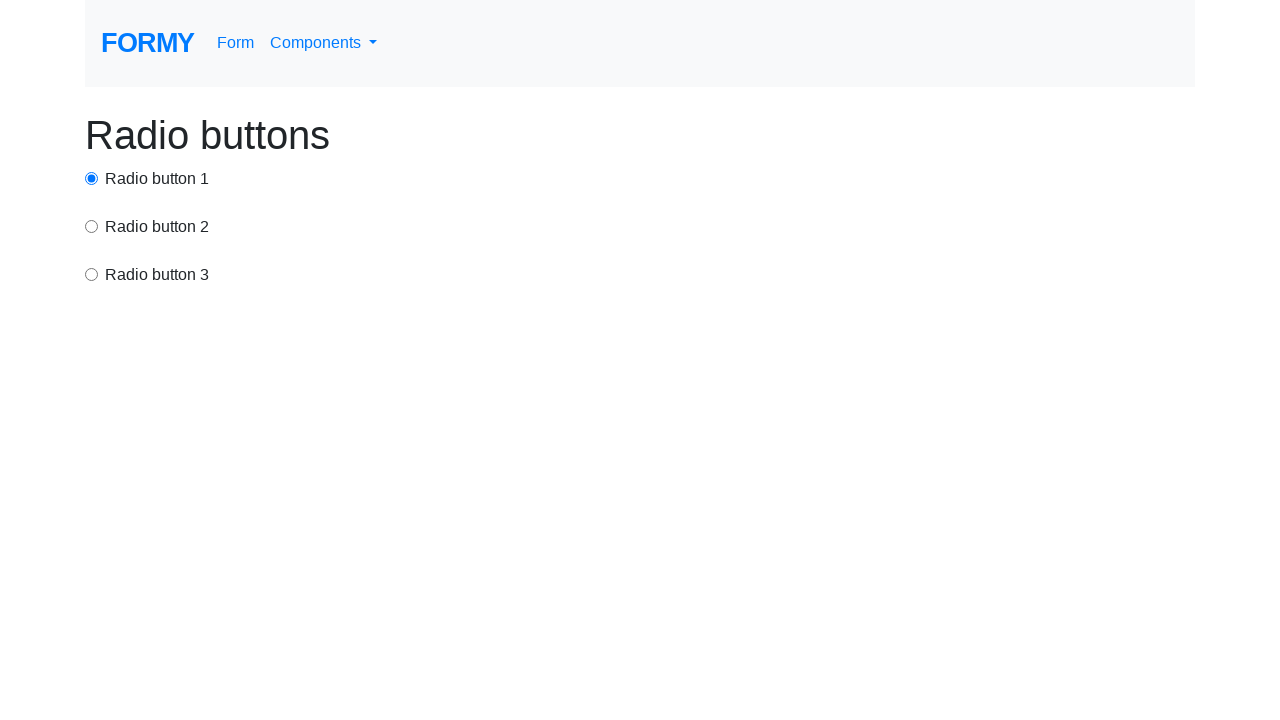

Clicked first radio button using id selector at (92, 178) on #radio-button-1
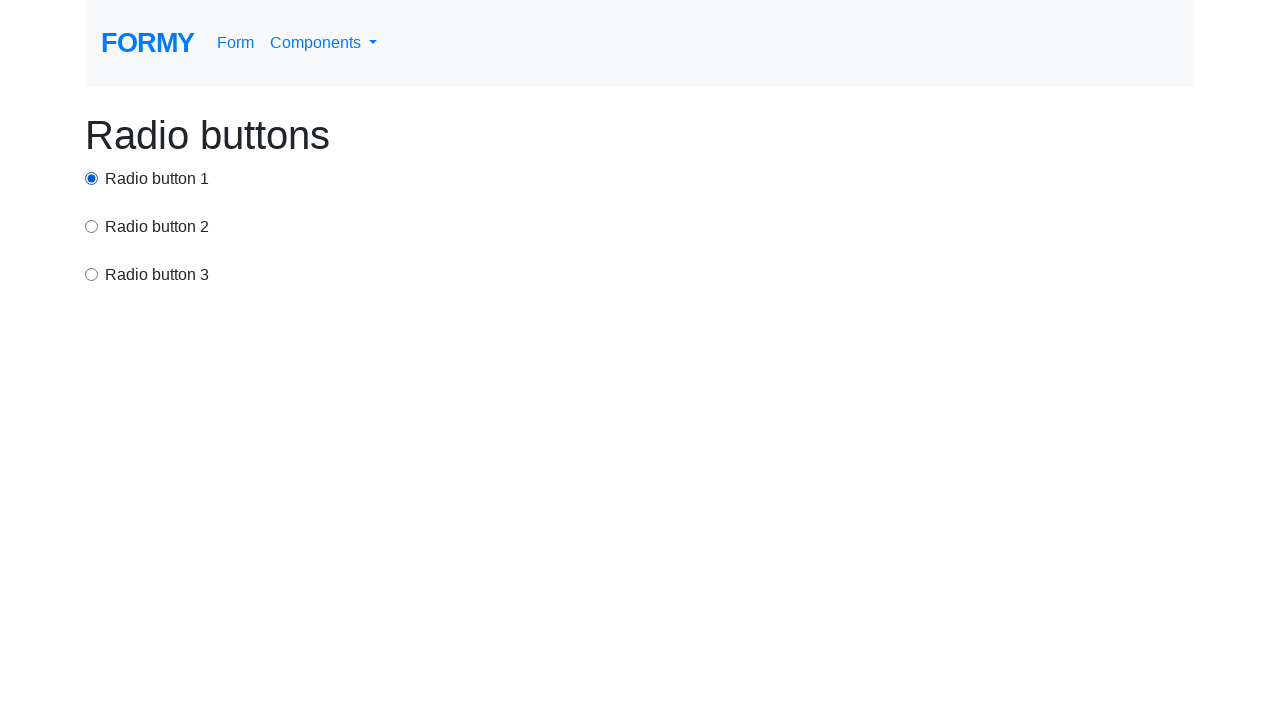

Clicked second radio button using CSS selector at (92, 226) on input[value='option2']
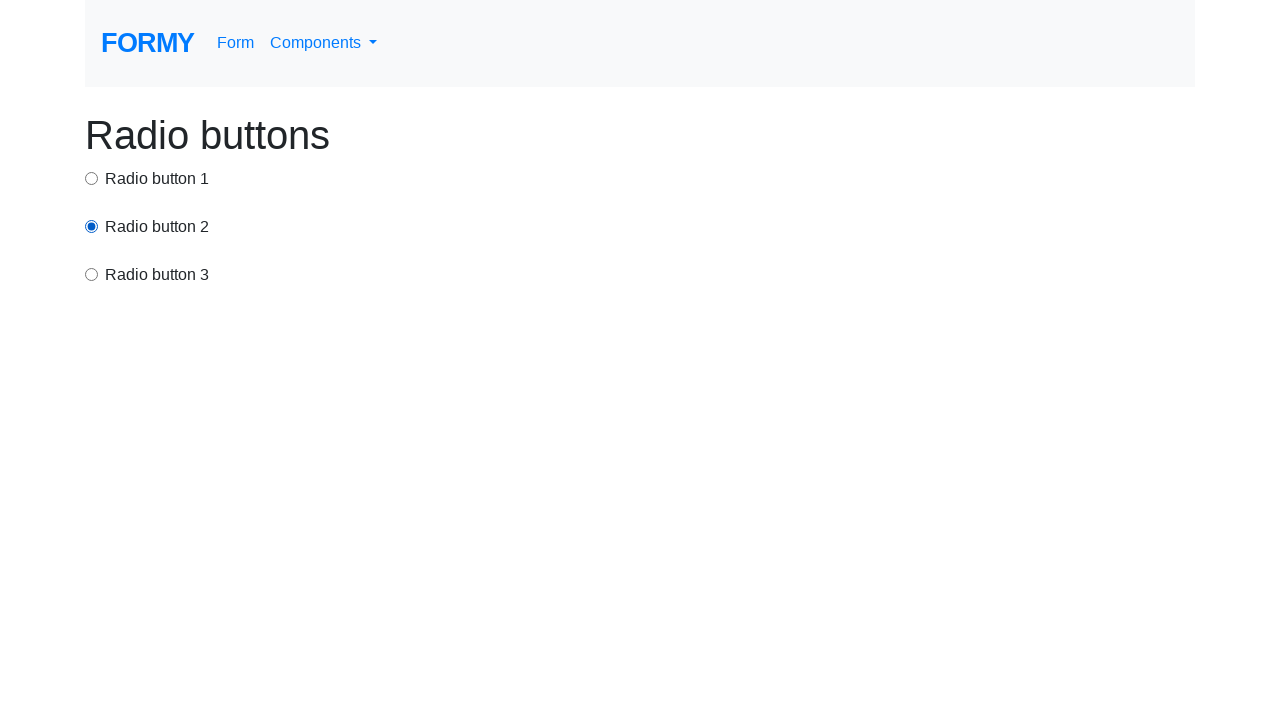

Clicked third radio button using XPath selector at (92, 274) on xpath=/html/body/div/div[3]/input
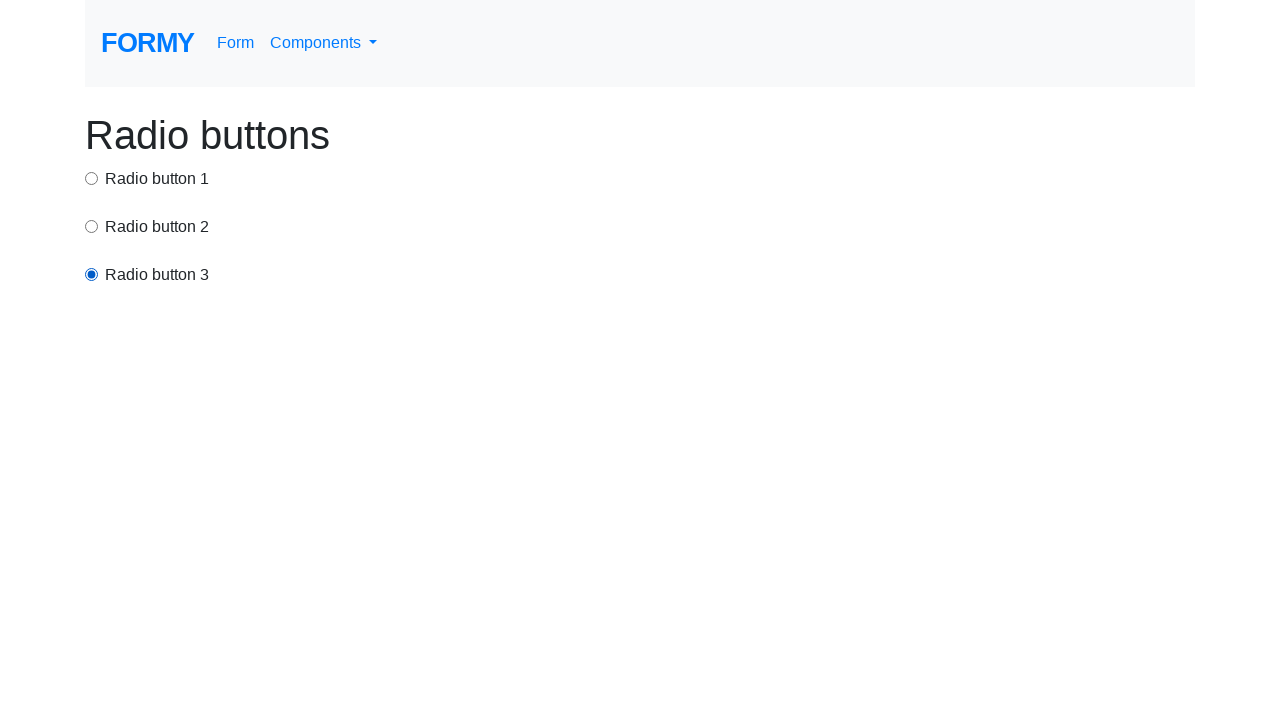

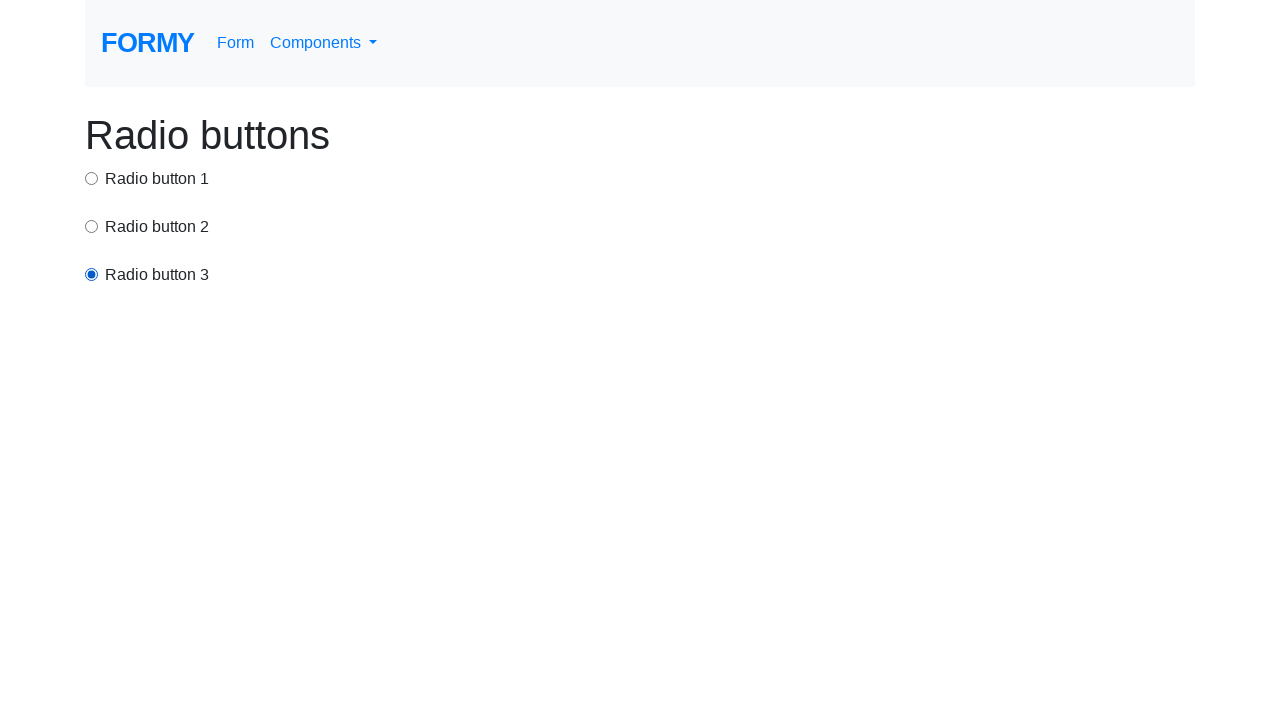